Navigates to WhenWise booking website and verifies the page title is correct

Starting URL: https://whenwise.agileway.net

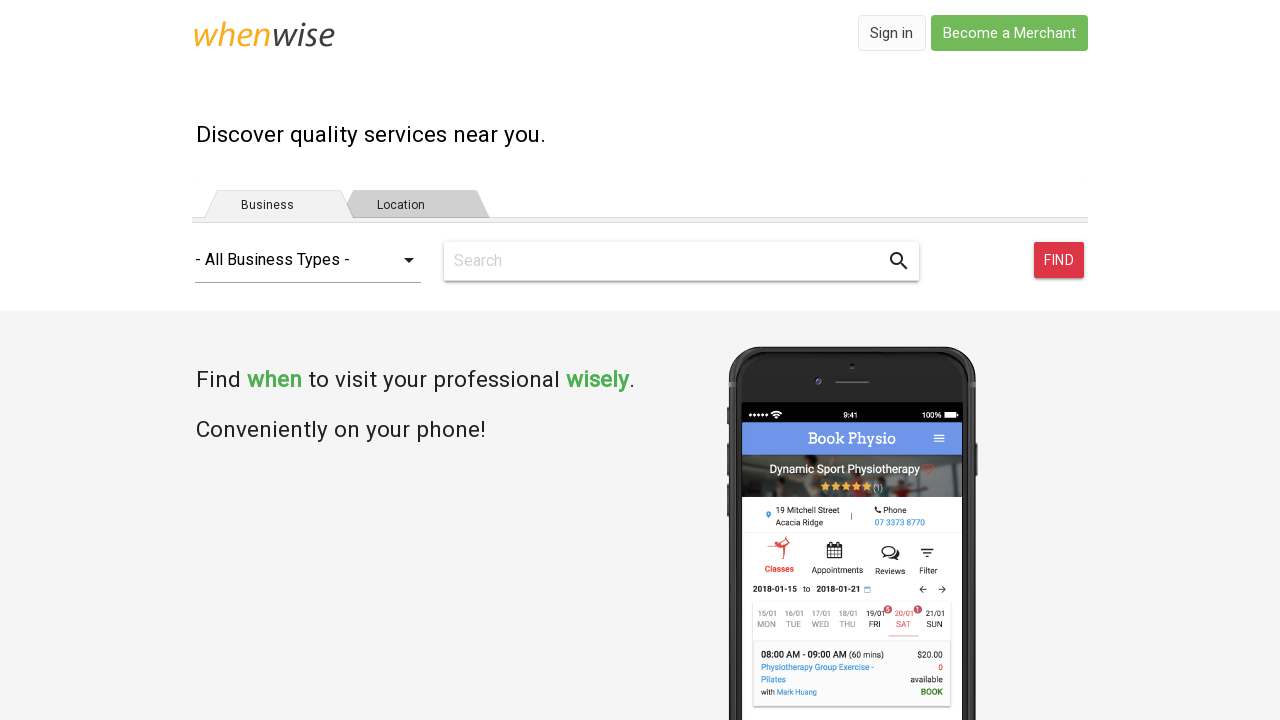

Navigated to WhenWise booking website
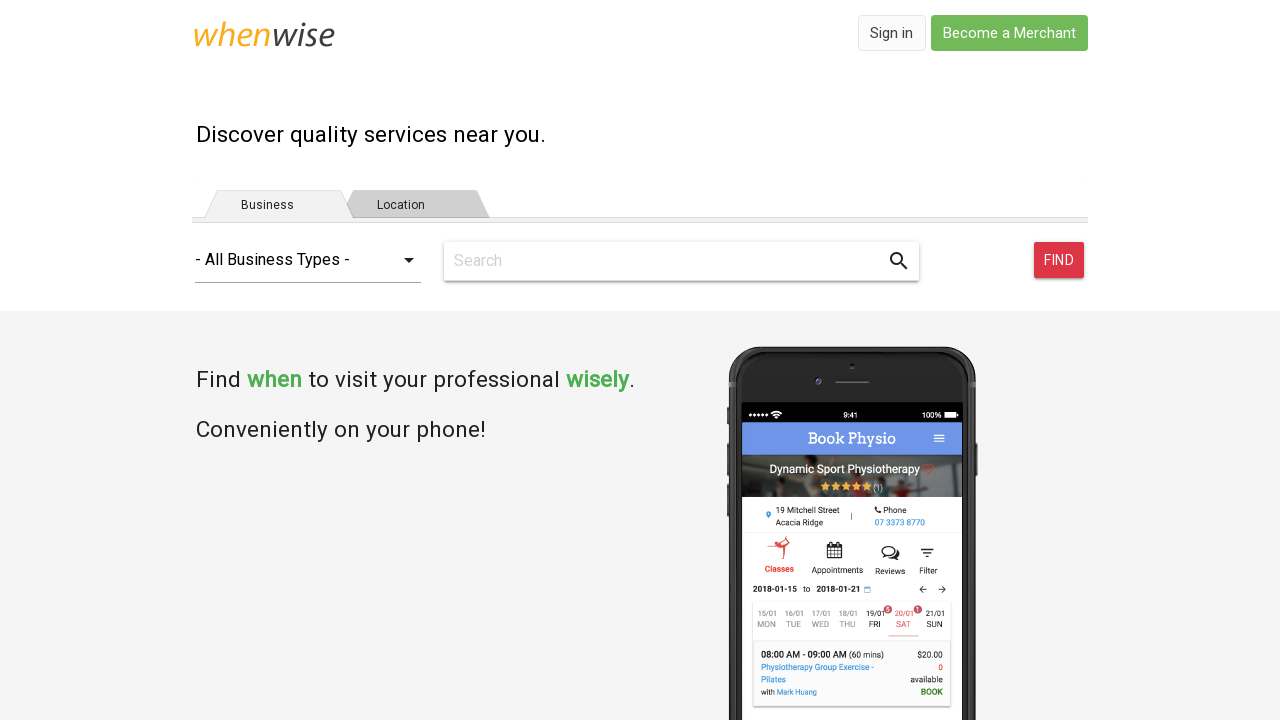

Verified page title is 'WhenWise - Booking Made Easy'
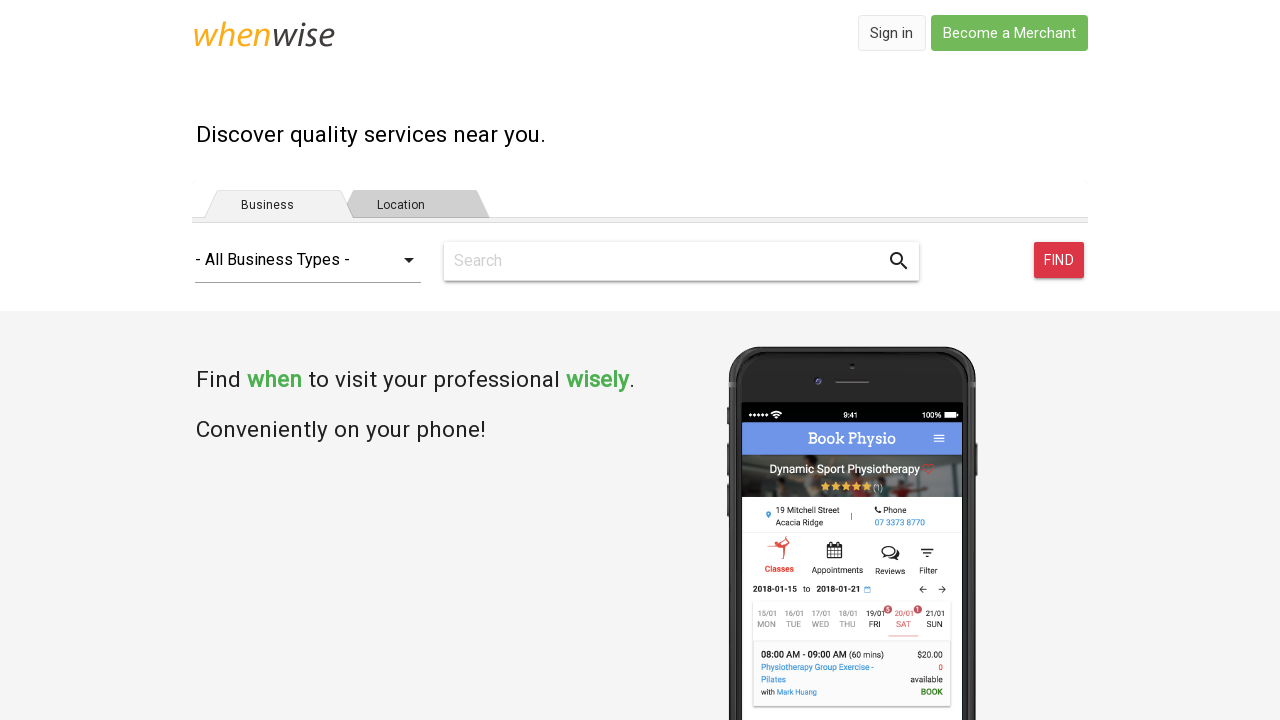

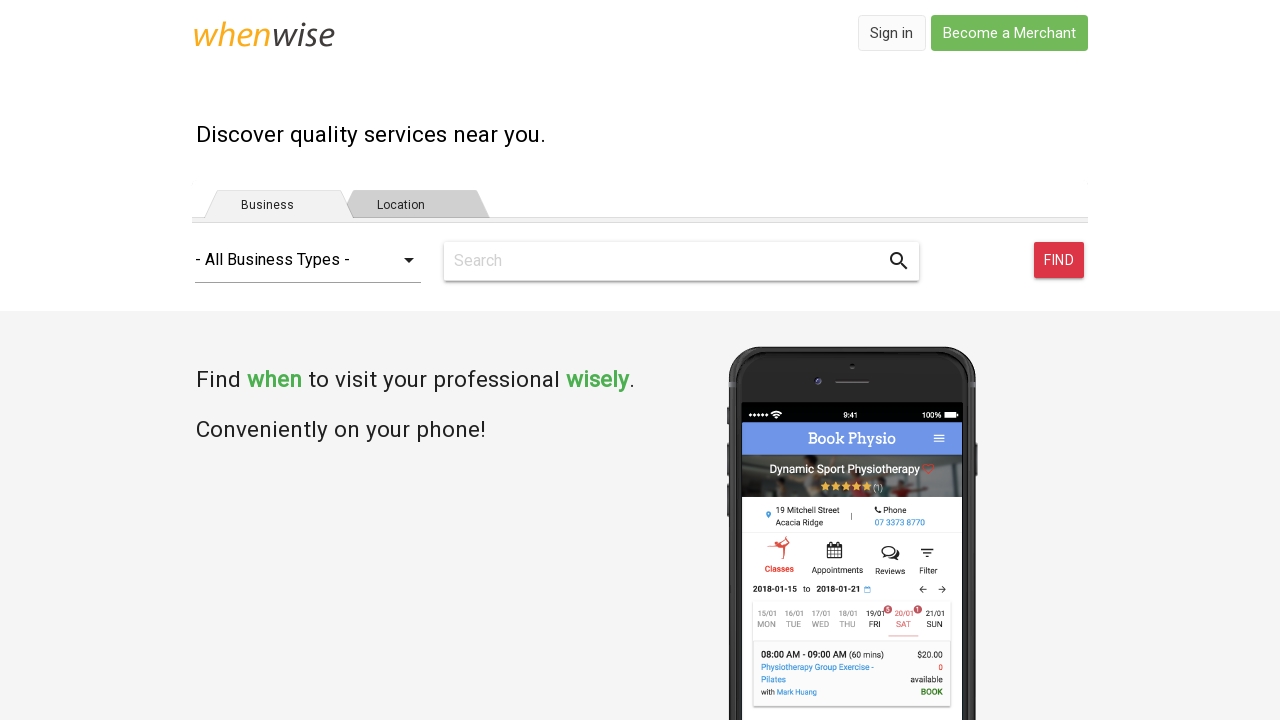